Tests that clicking "Running and debugging tests" in the docs sidebar navigates to the correct page

Starting URL: https://playwright.dev/

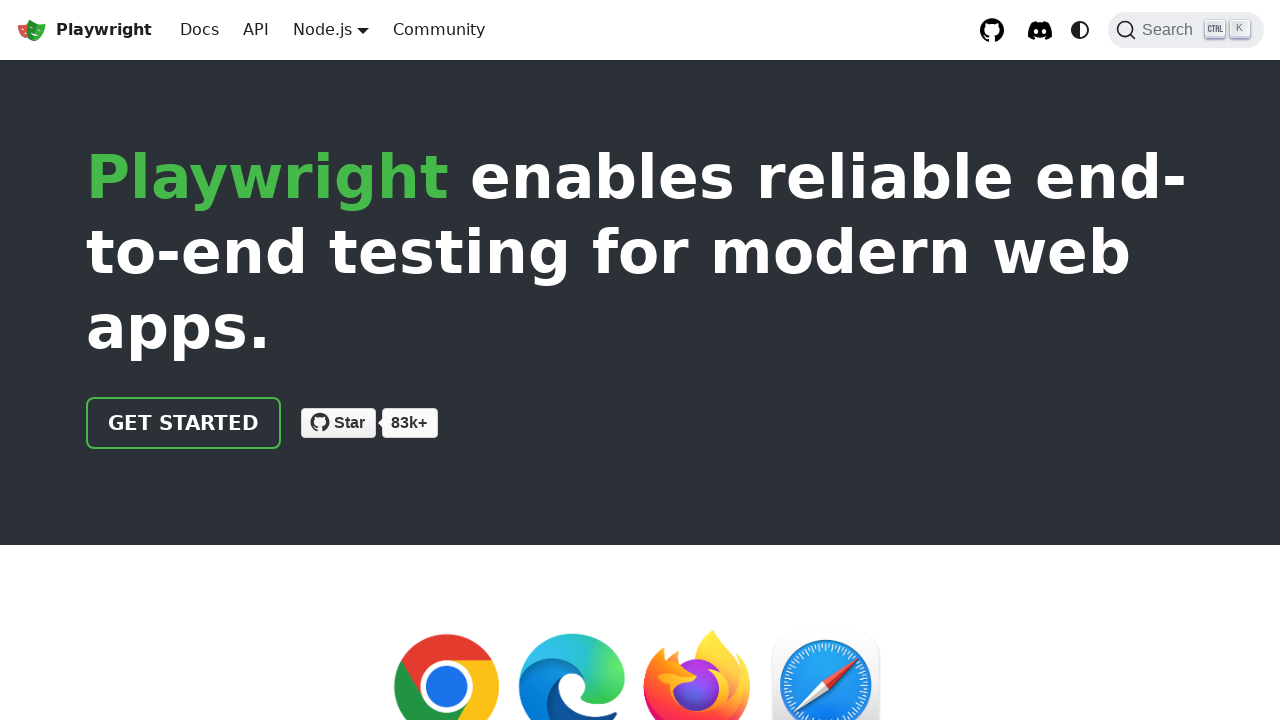

Clicked 'Docs' link in navigation at (200, 30) on internal:role=link[name="Docs"i]
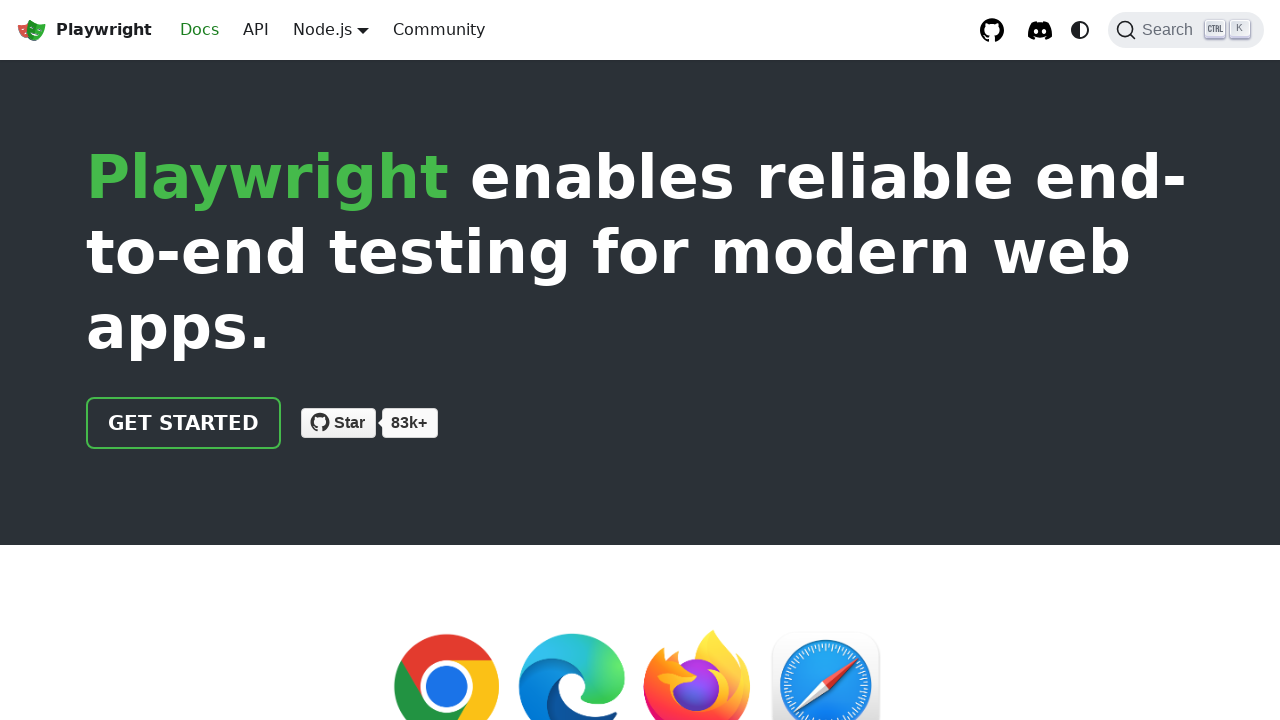

Clicked 'Running and debugging tests' link in docs sidebar at (155, 228) on .theme-doc-sidebar-item-category.theme-doc-sidebar-item-category-level-1.menu__l
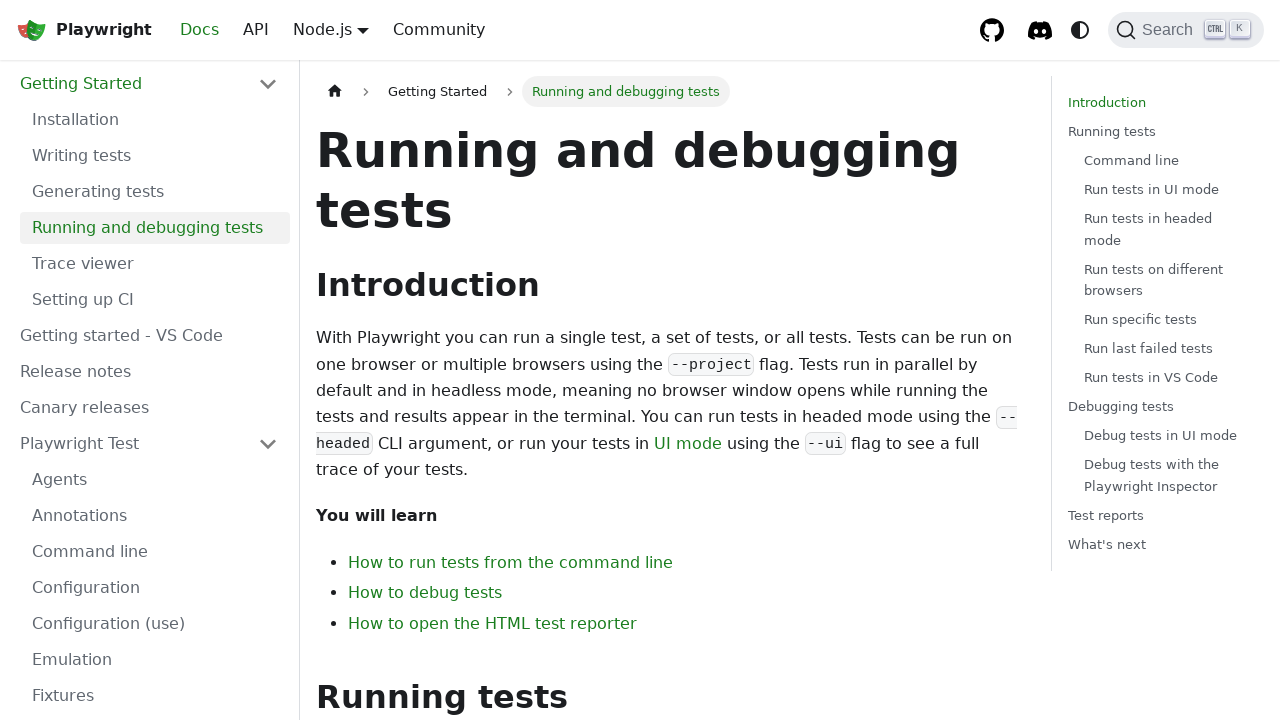

Verified navigation to Running and debugging tests page
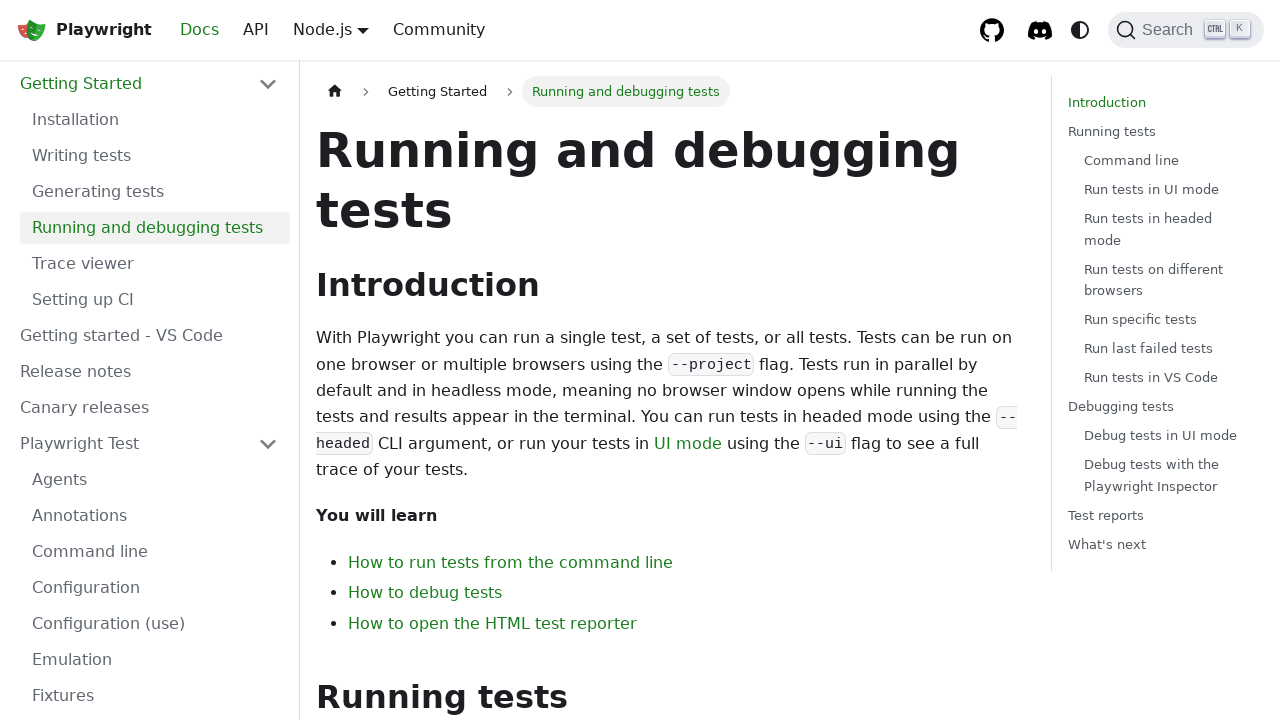

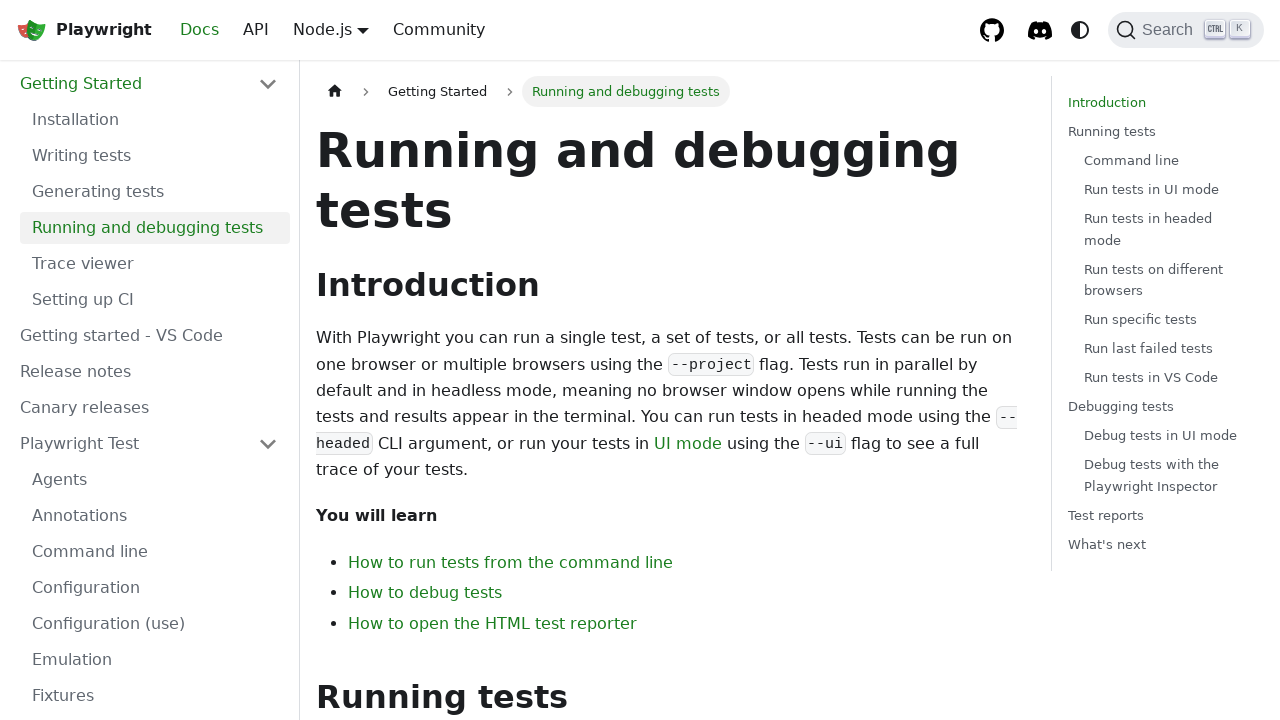